Tests that entering a username but leaving password empty shows the error message "Epic sadface: Password is required"

Starting URL: https://www.saucedemo.com

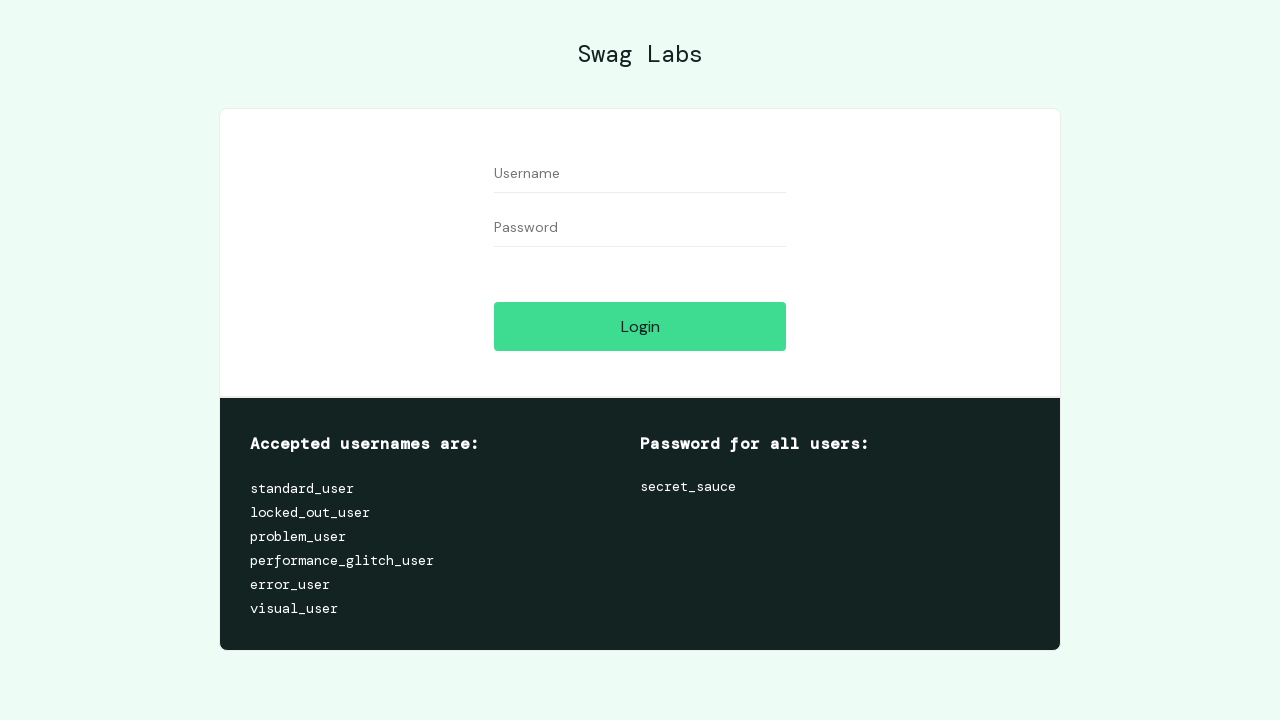

Filled username field with 'TestUser' on #user-name
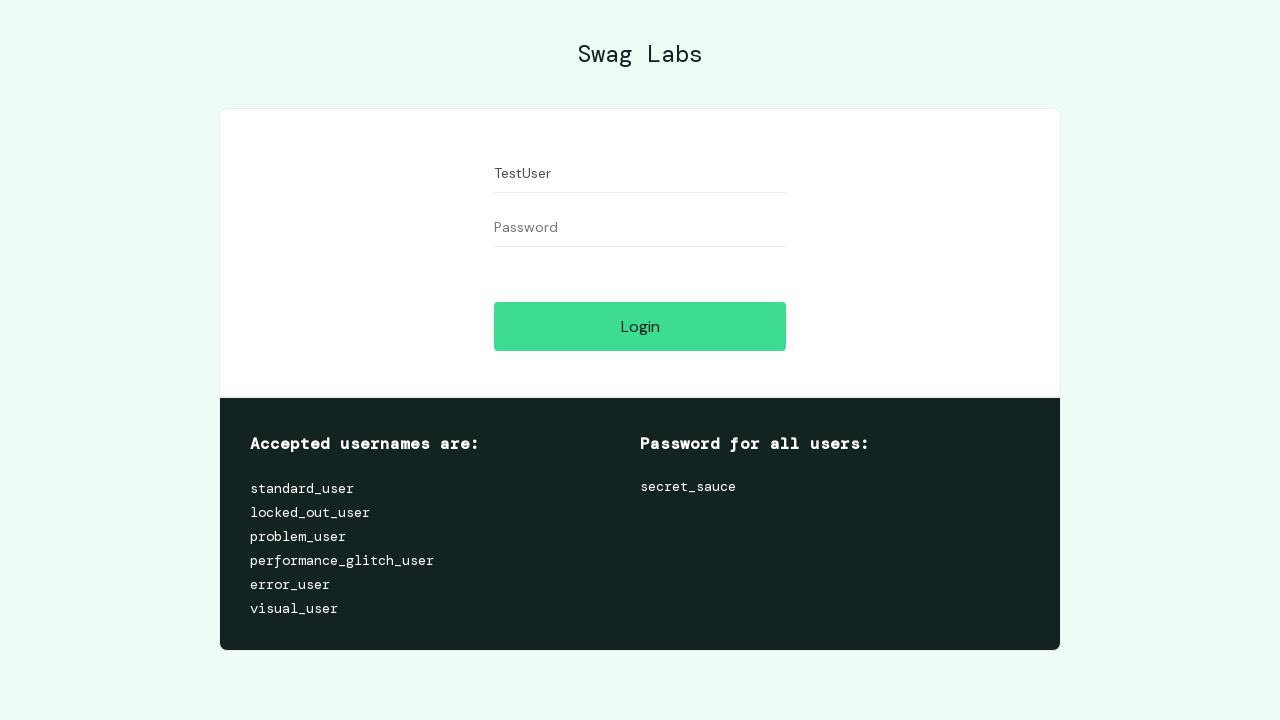

Left password field empty on #password
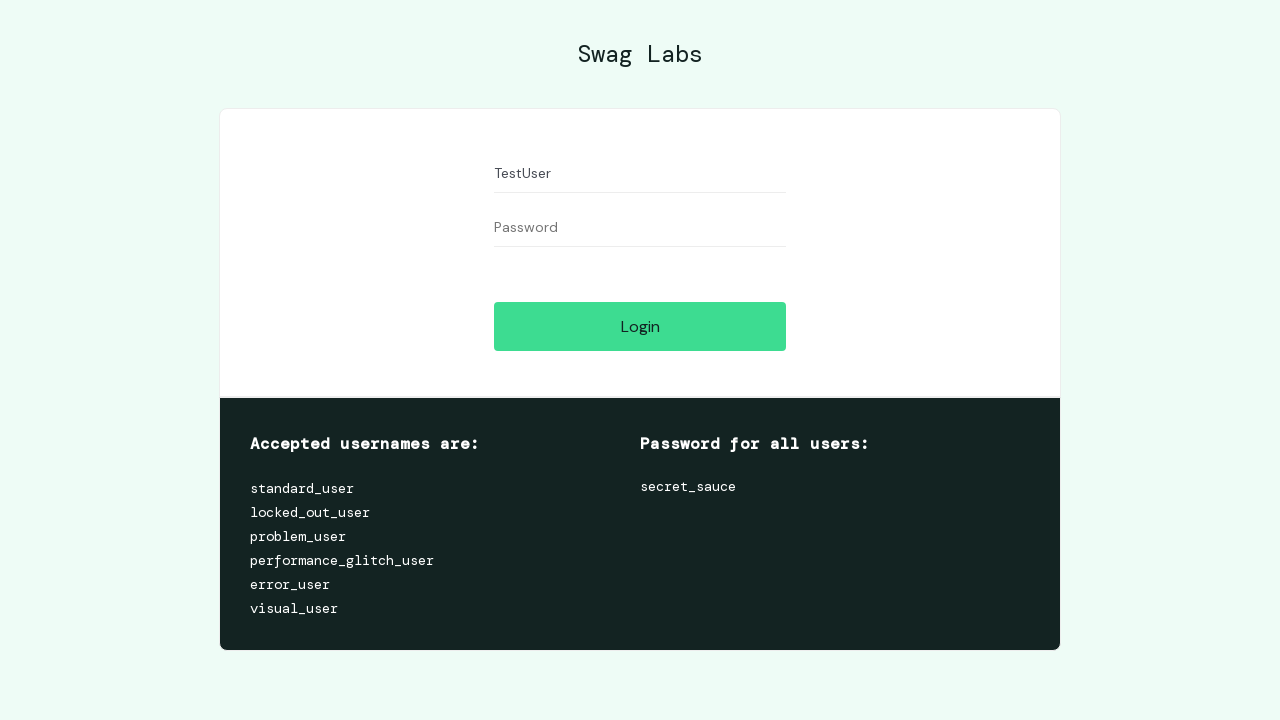

Clicked login button at (640, 326) on #login-button
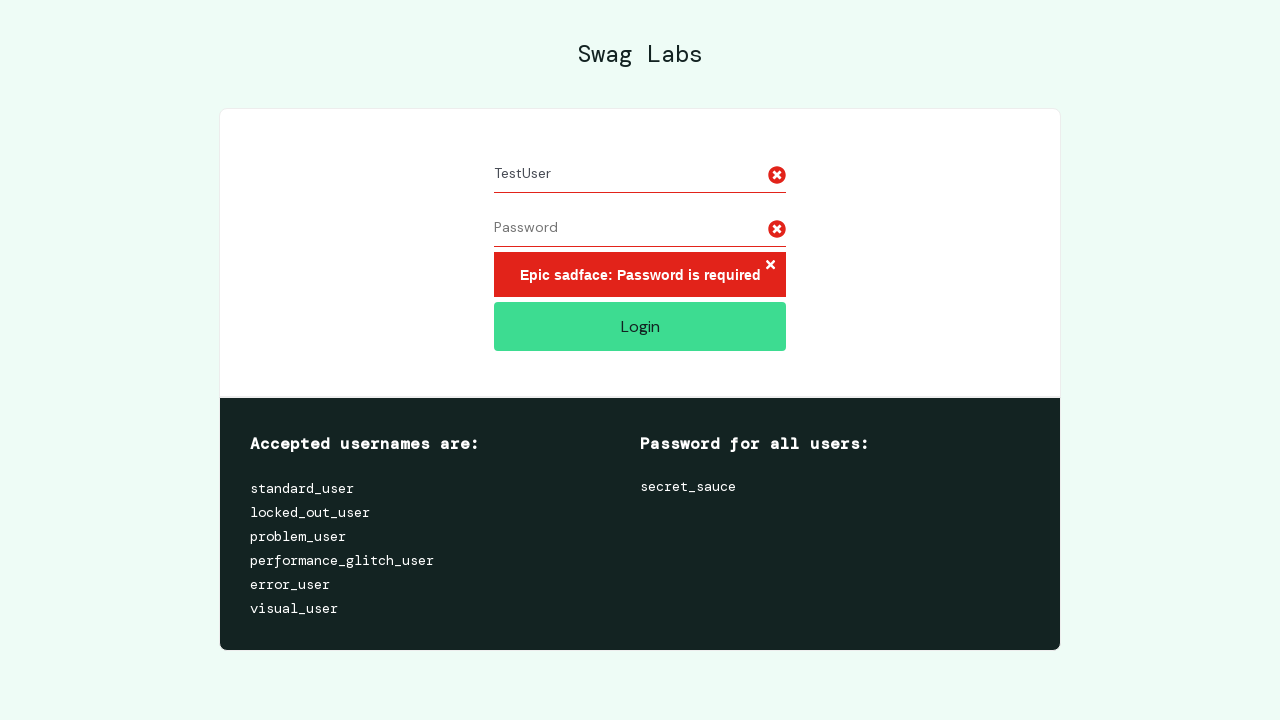

Error message appeared: 'Epic sadface: Password is required'
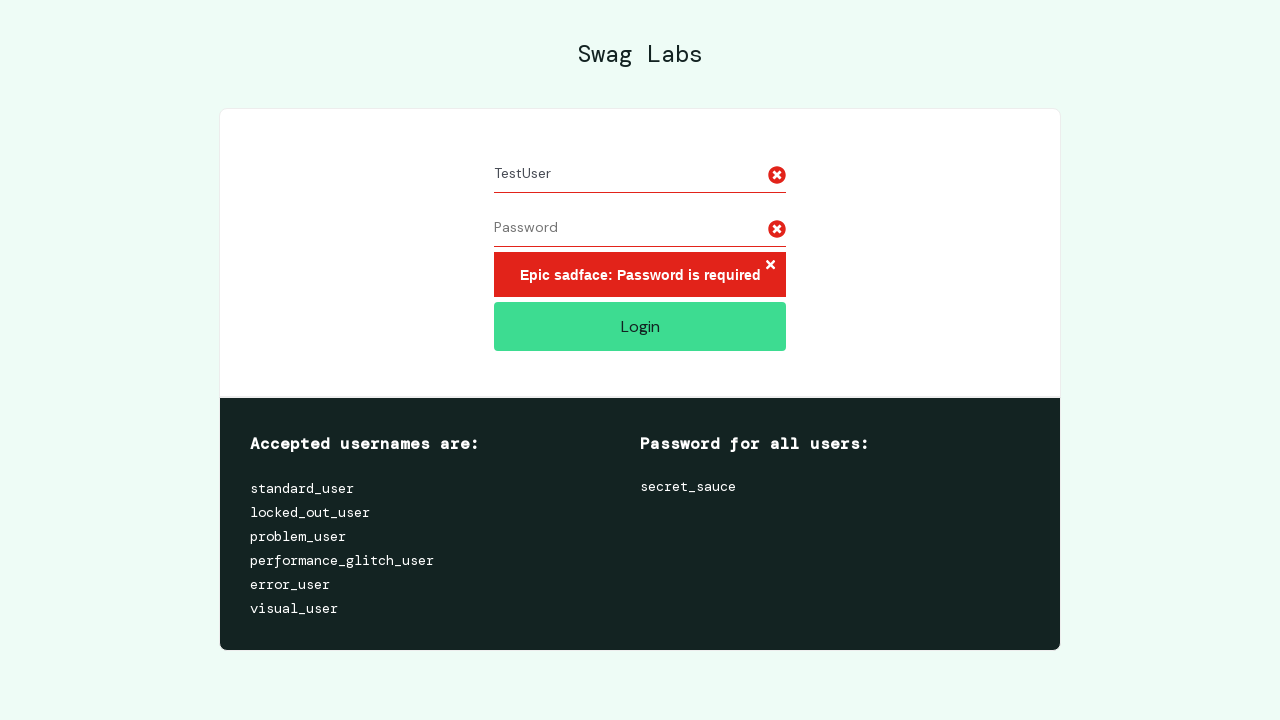

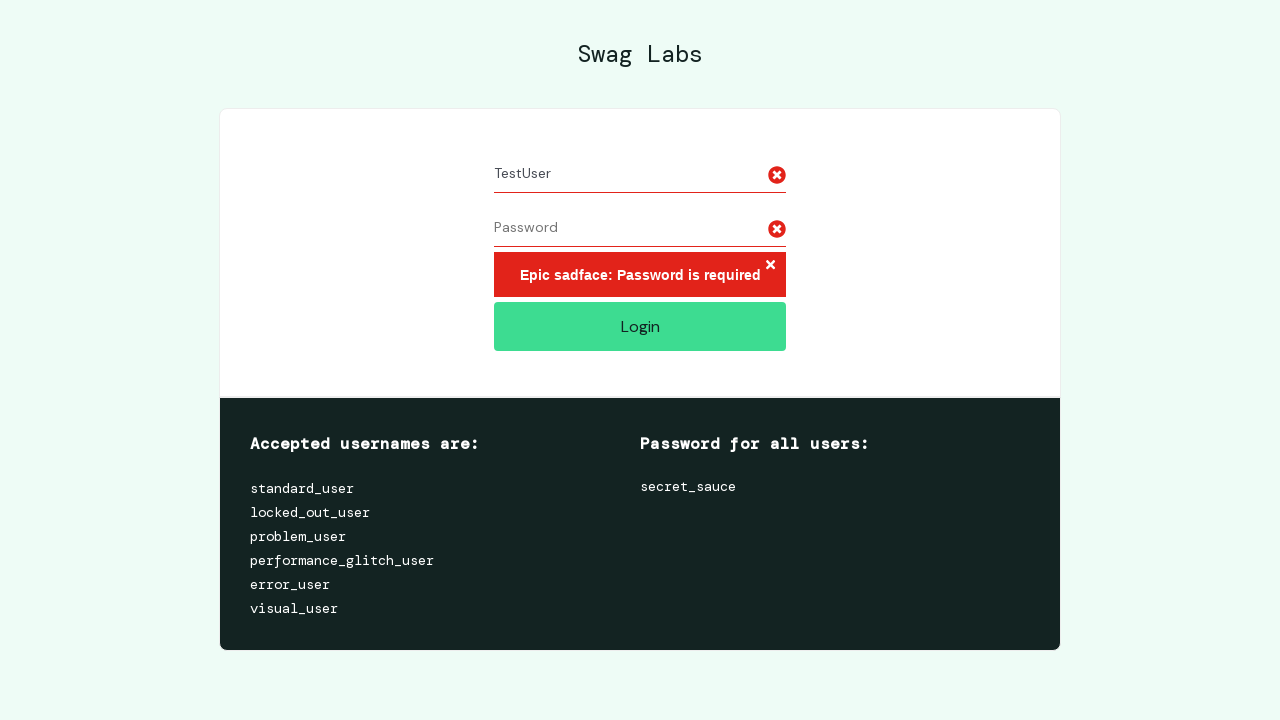